Tests clicking a button that has a dynamic ID which changes on each page load, clicking it 3 times across page reloads

Starting URL: http://uitestingplayground.com/dynamicid

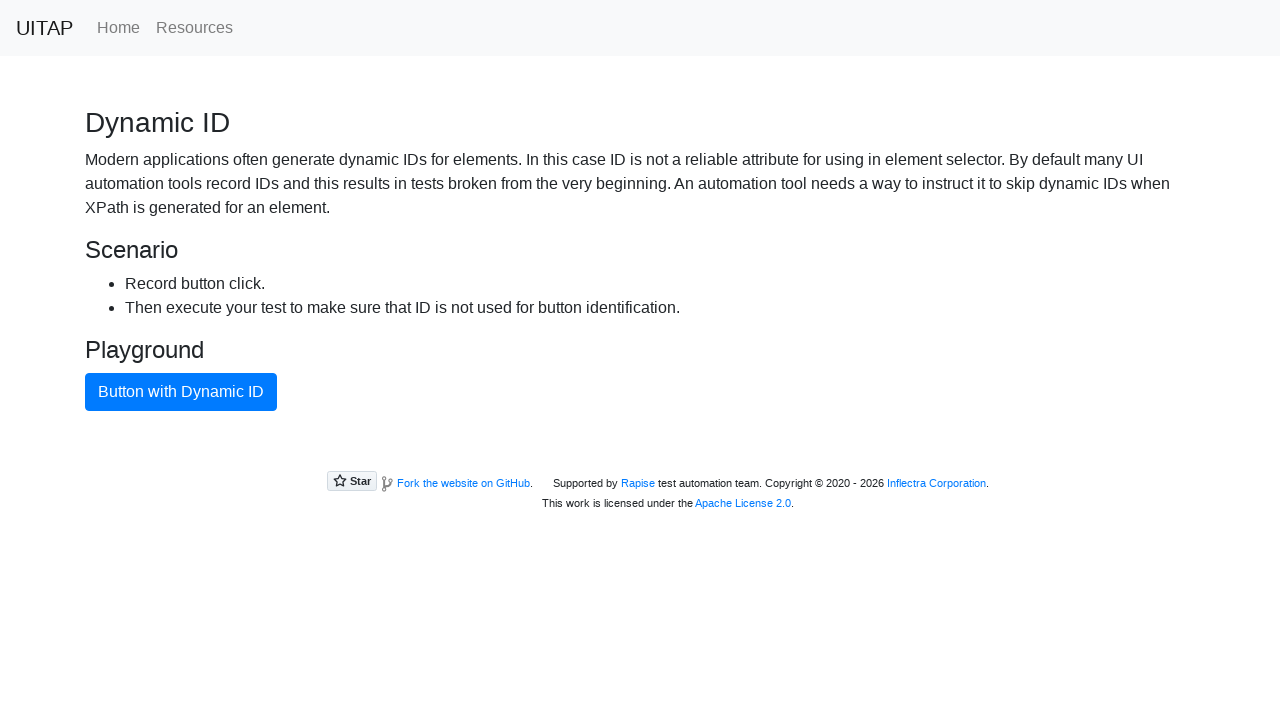

Clicked button with dynamic ID (attempt 1/3) at (181, 392) on .btn.btn-primary
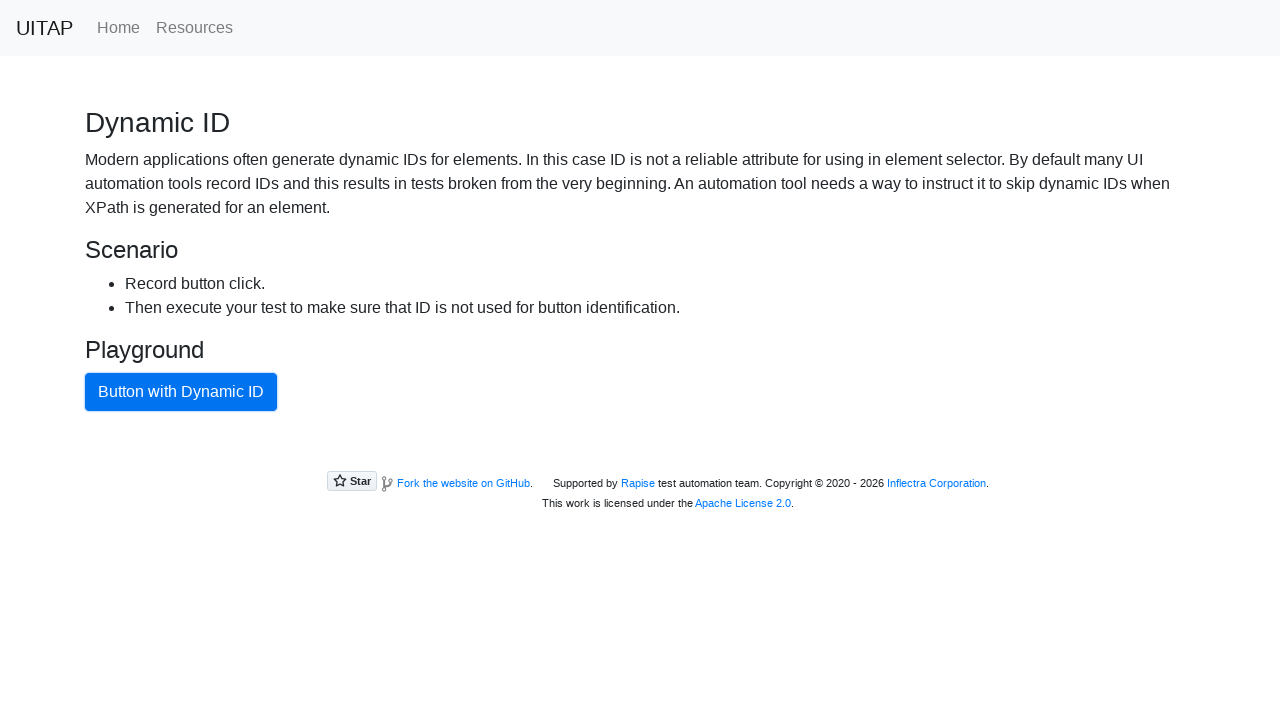

Reloaded page to generate new dynamic ID
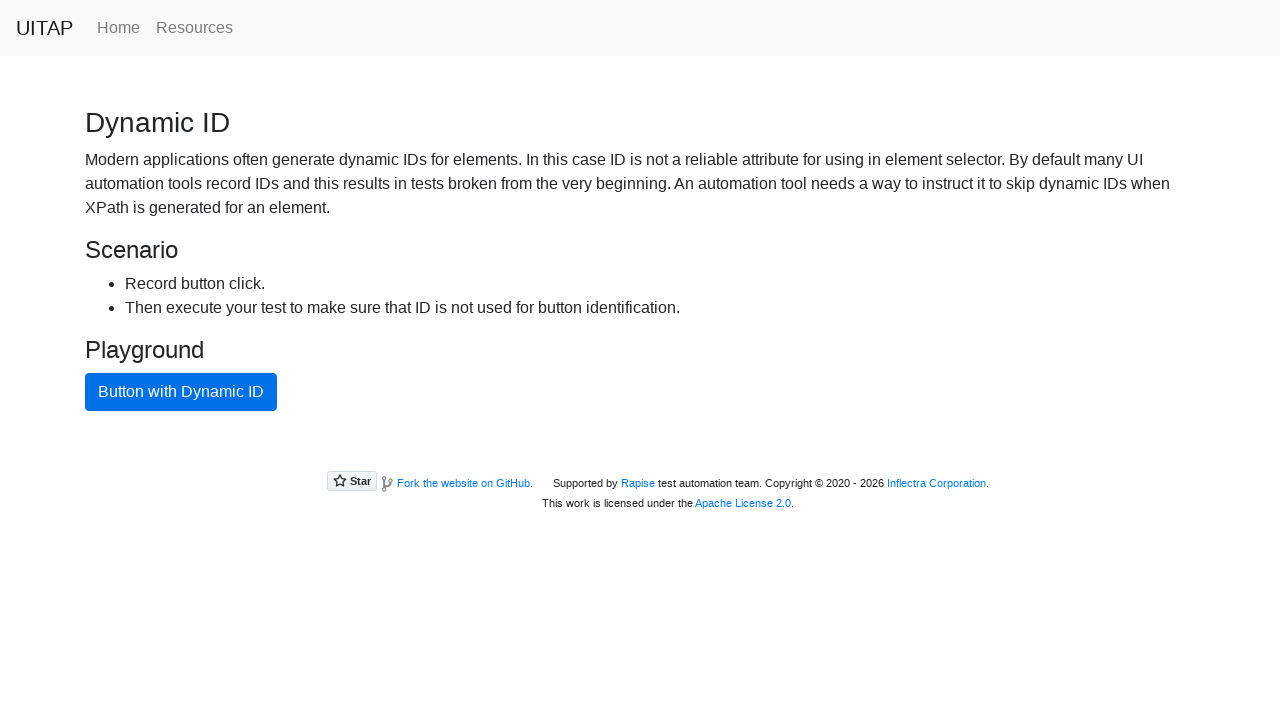

Button with new dynamic ID is ready
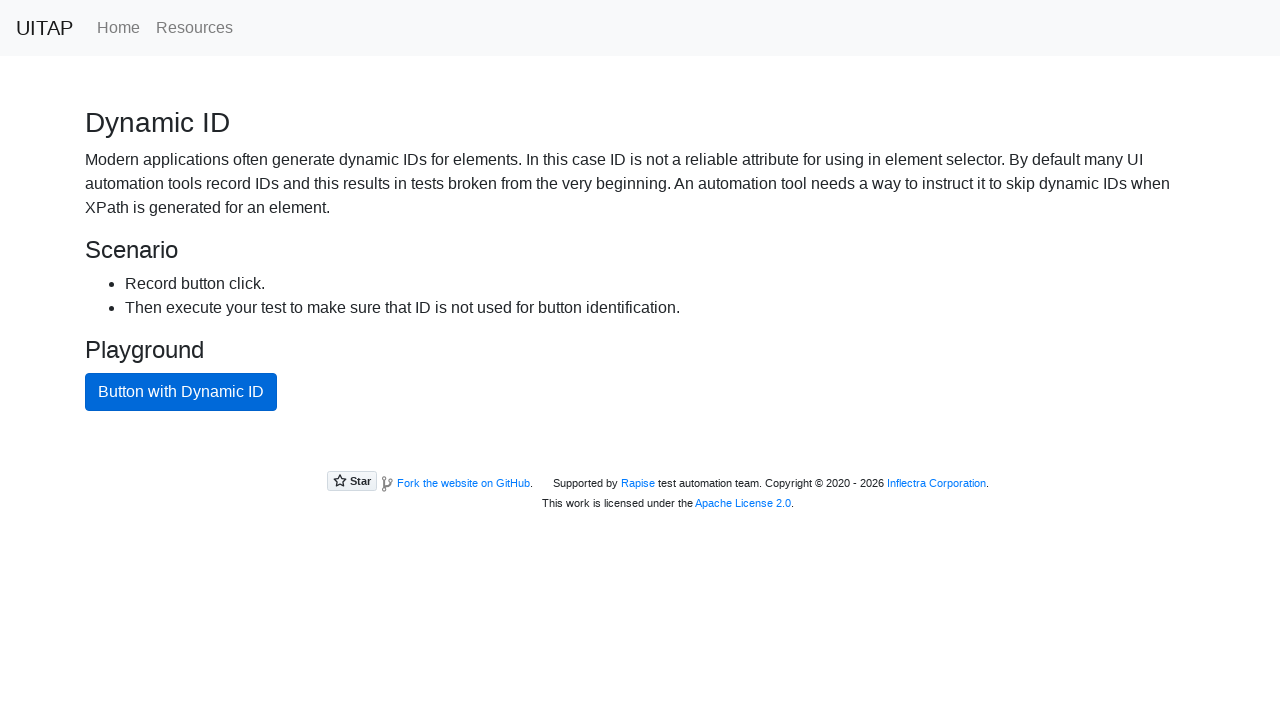

Clicked button with dynamic ID (attempt 2/3) at (181, 392) on .btn.btn-primary
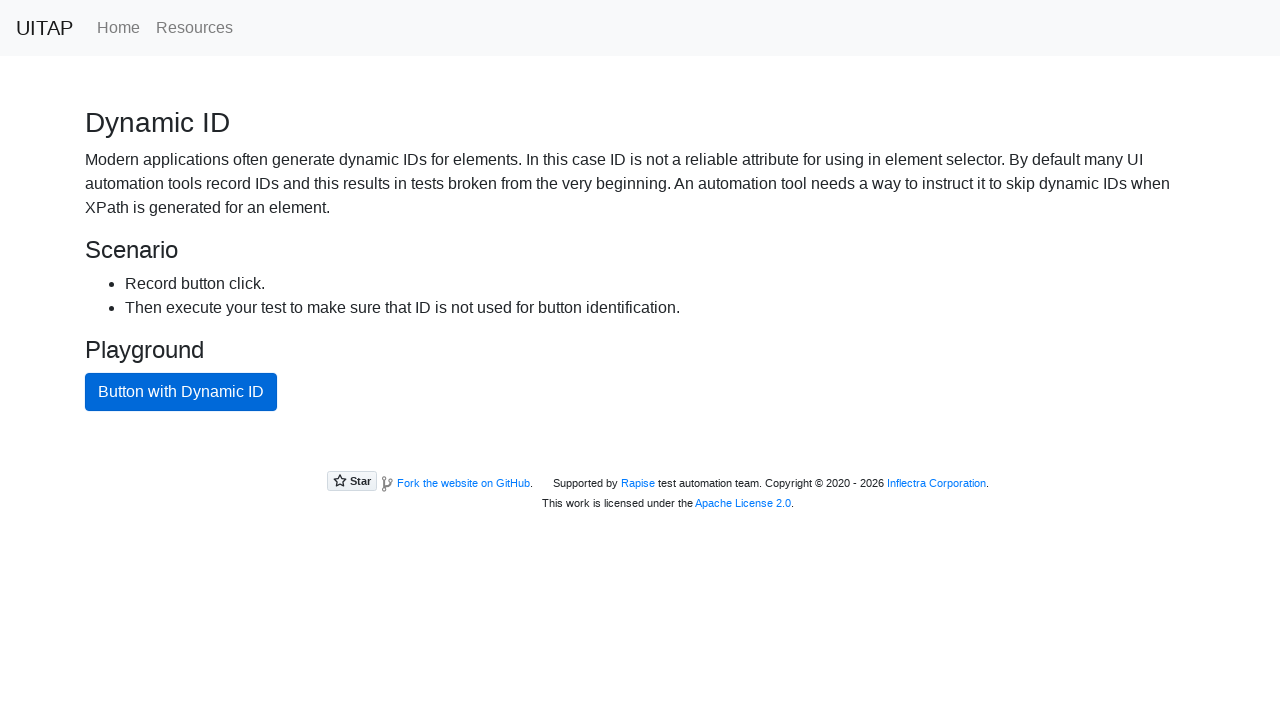

Reloaded page to generate new dynamic ID
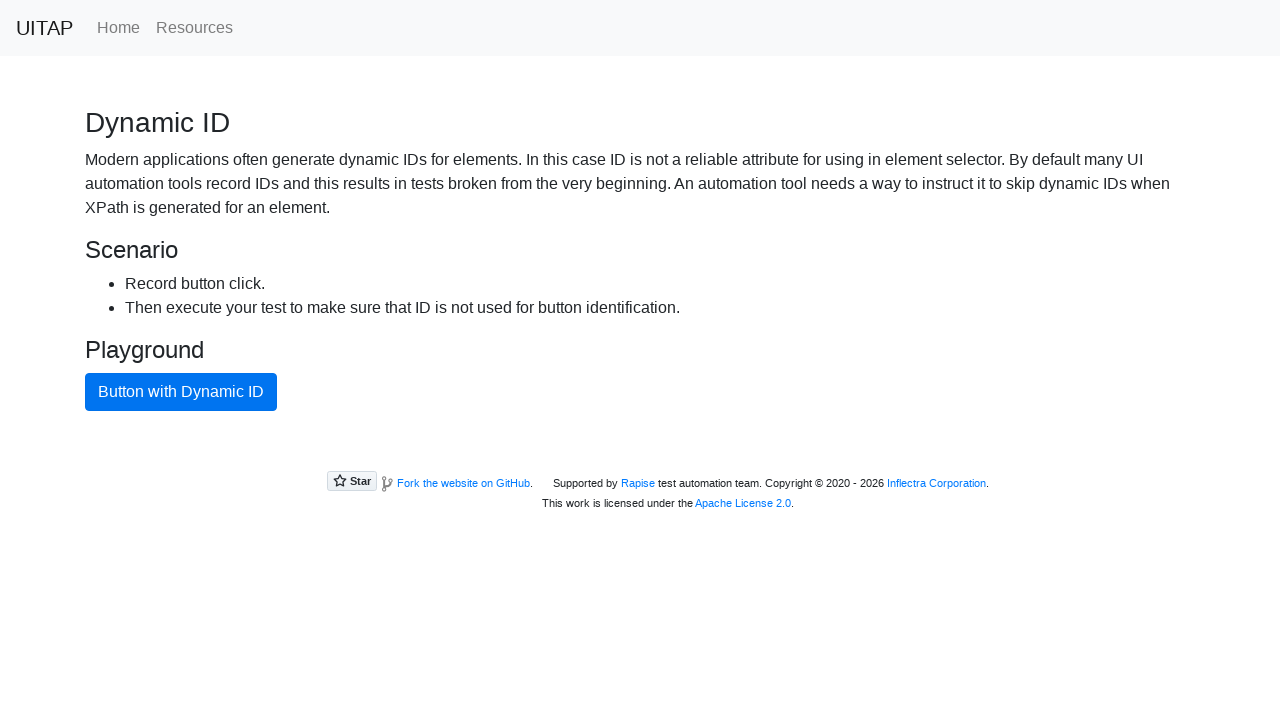

Button with new dynamic ID is ready
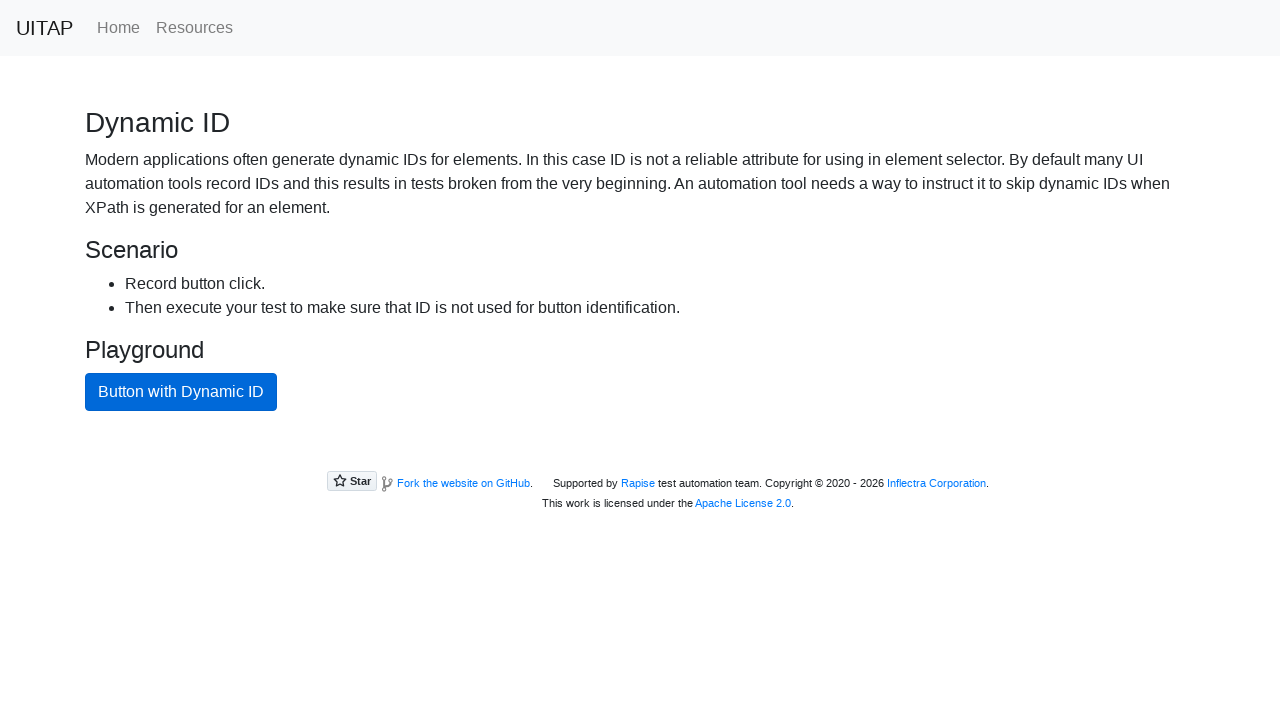

Clicked button with dynamic ID (attempt 3/3) at (181, 392) on .btn.btn-primary
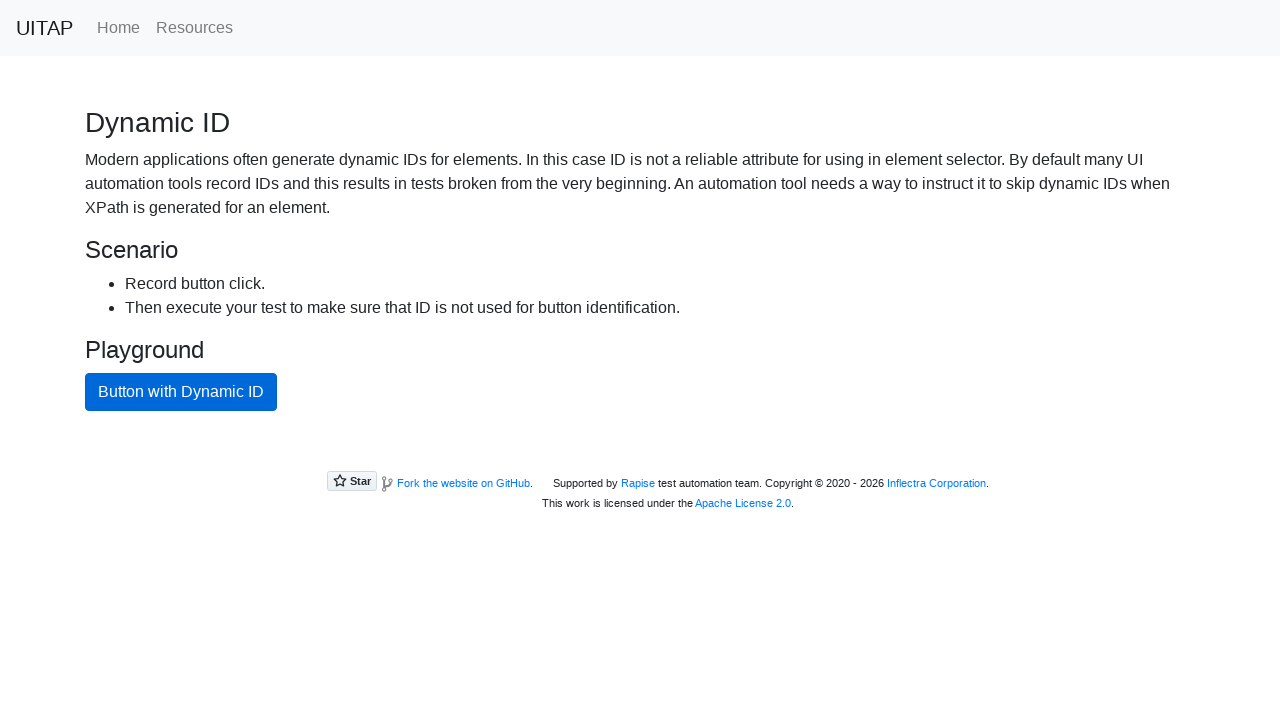

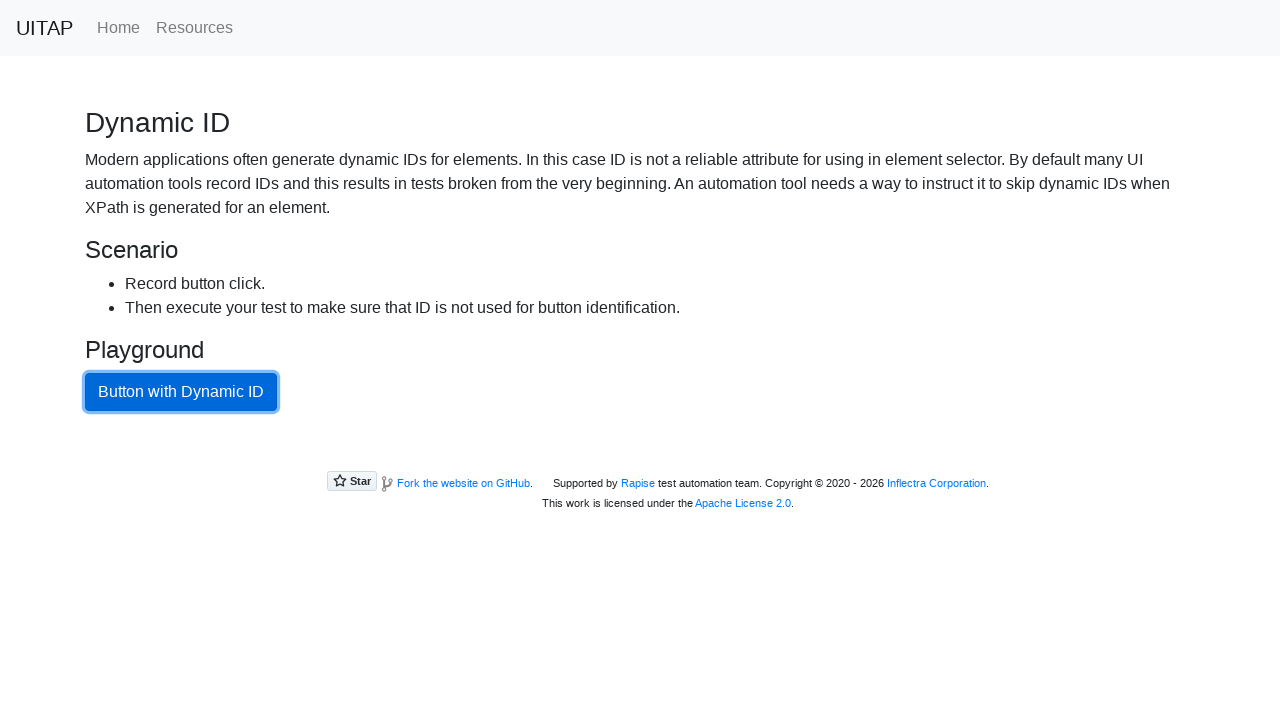